Tests filtering to display only active items by clicking the Active filter

Starting URL: https://demo.playwright.dev/todomvc

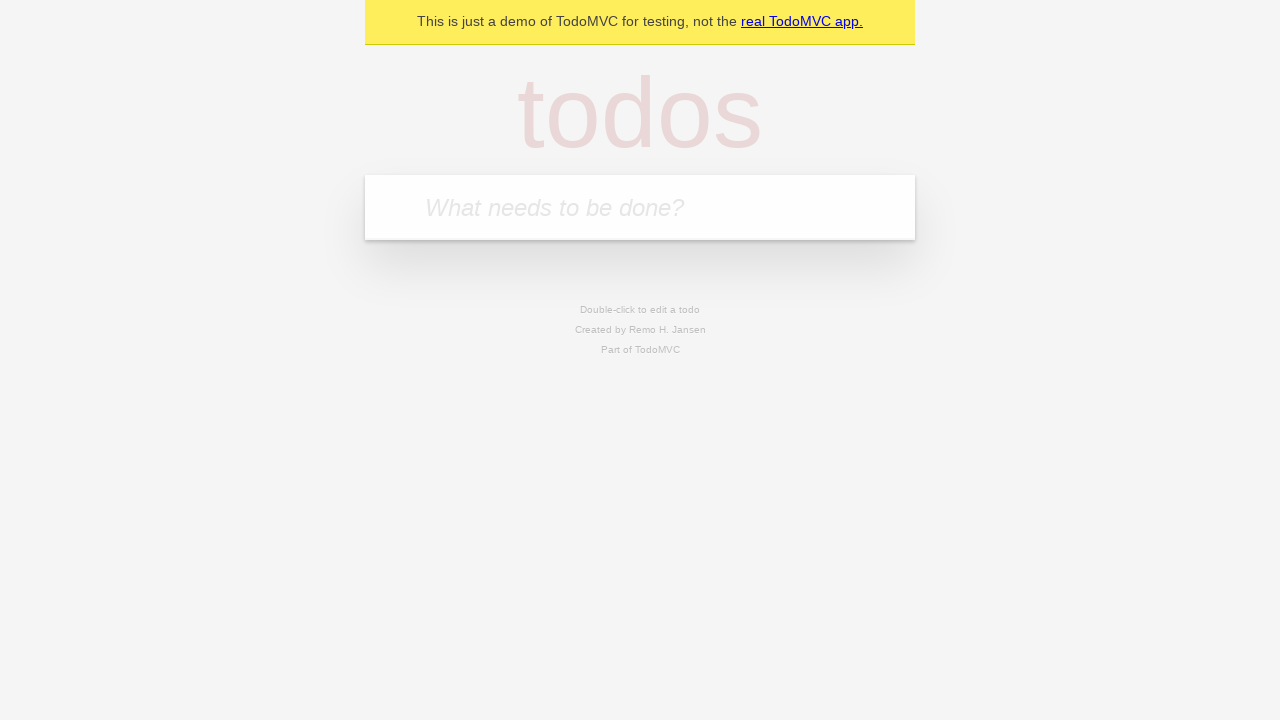

Filled new todo field with 'buy some cheese' on .new-todo
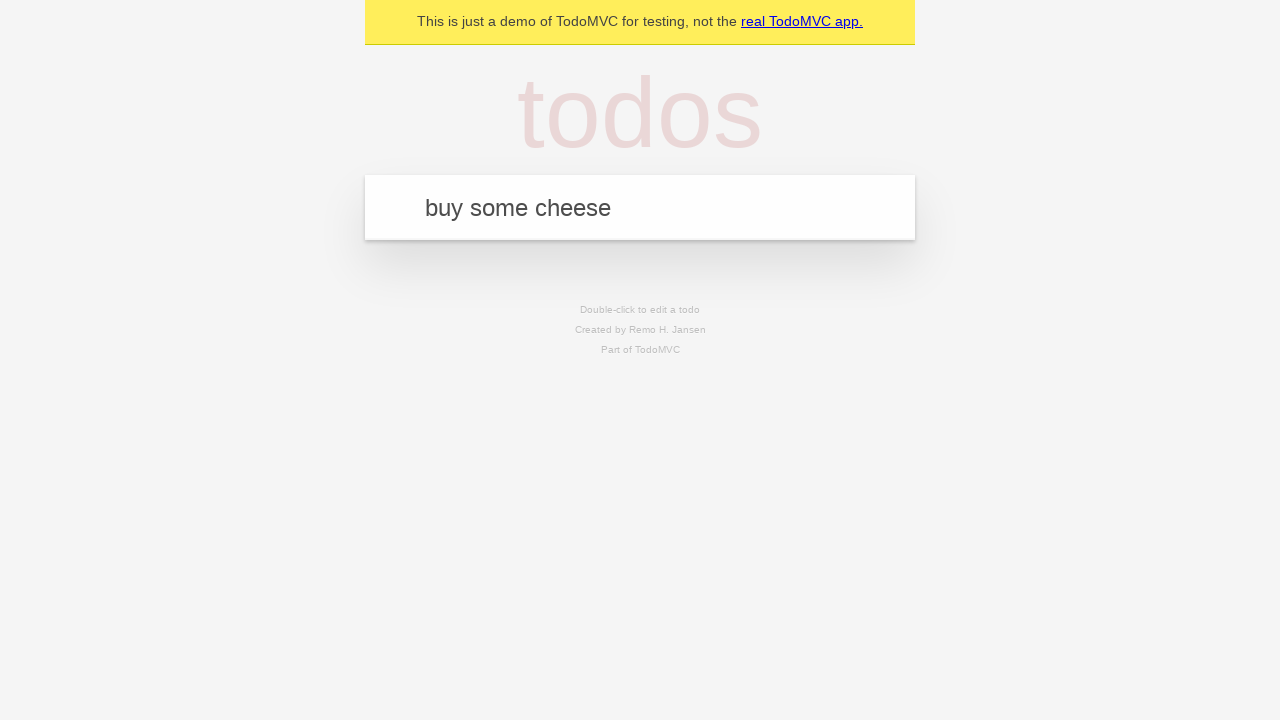

Pressed Enter to create first todo on .new-todo
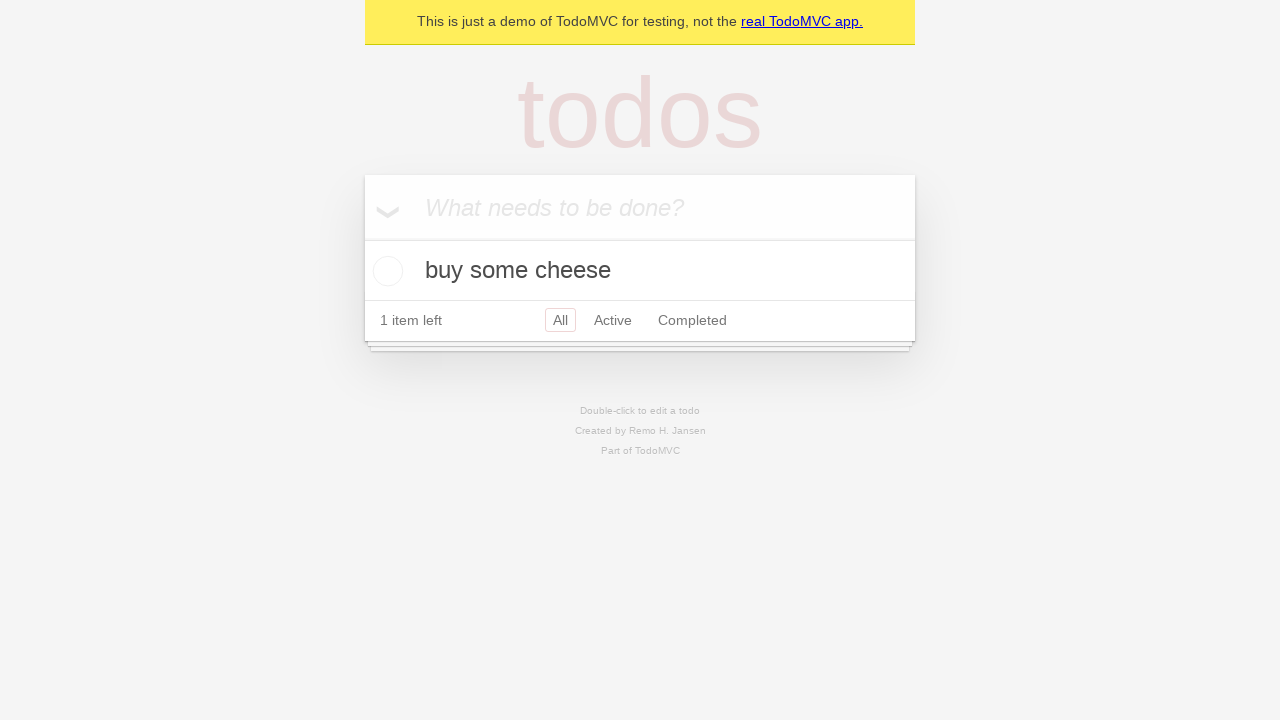

Filled new todo field with 'feed the cat' on .new-todo
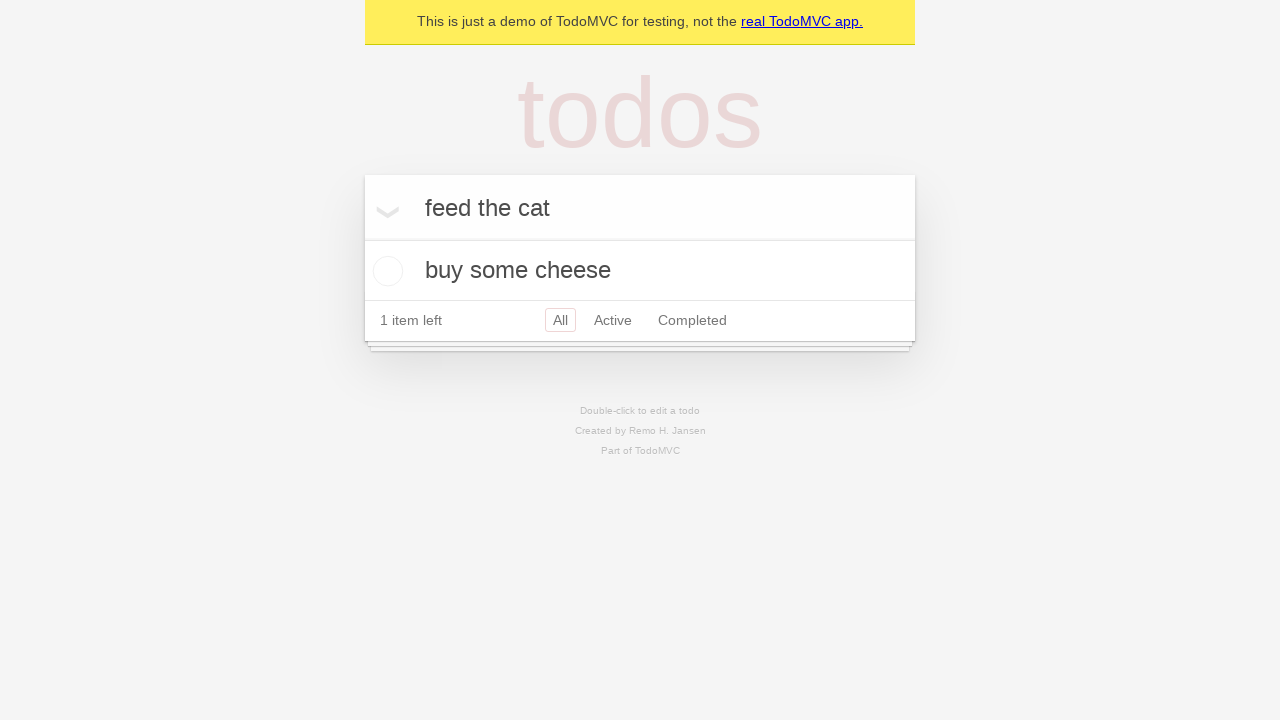

Pressed Enter to create second todo on .new-todo
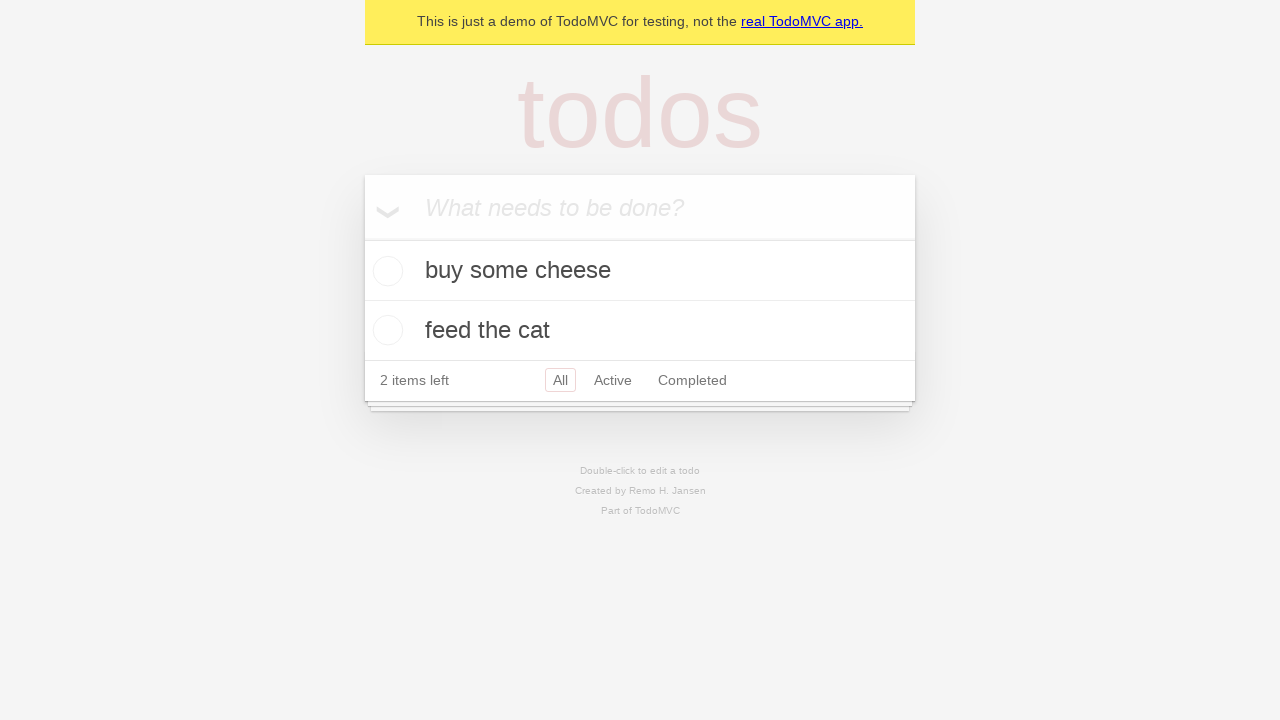

Filled new todo field with 'book a doctors appointment' on .new-todo
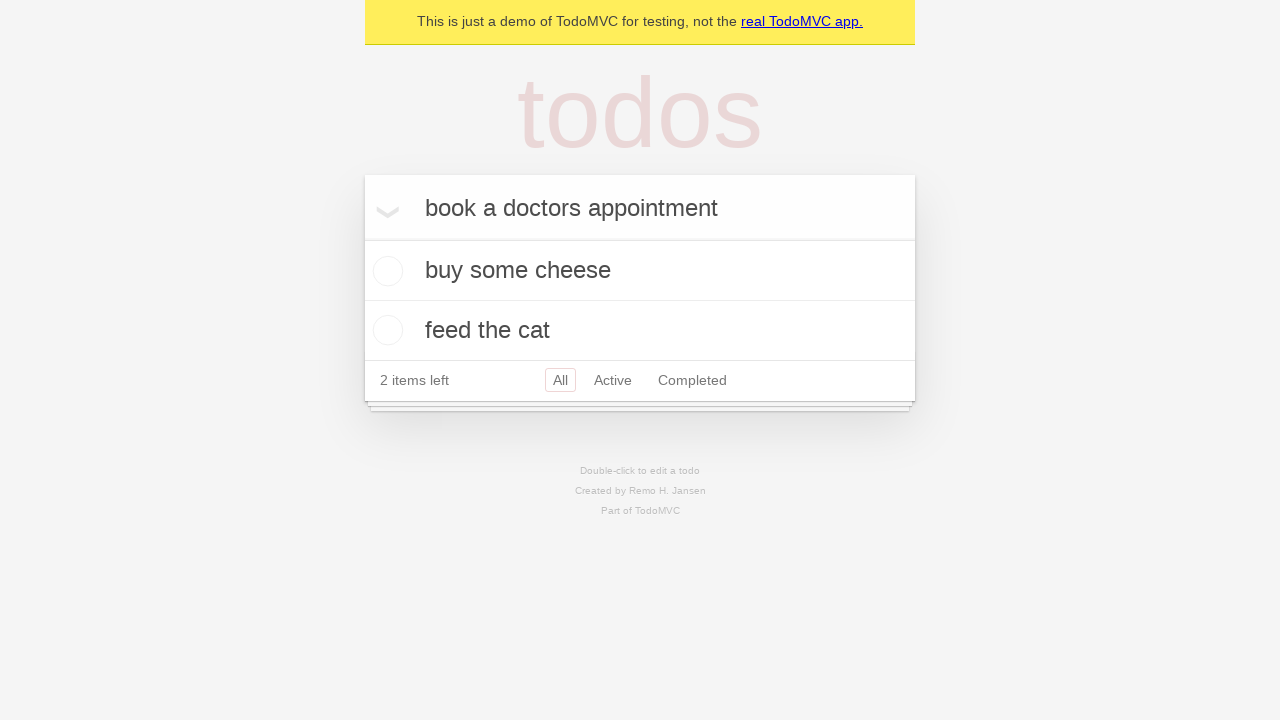

Pressed Enter to create third todo on .new-todo
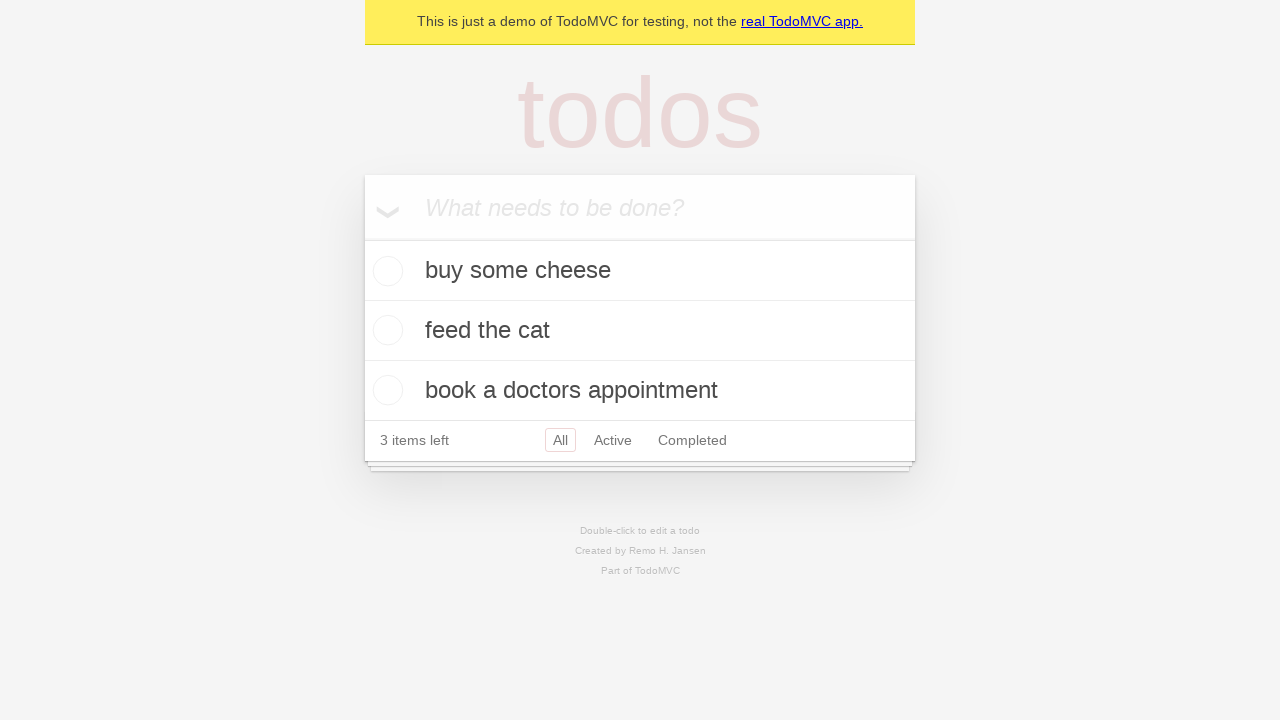

Waited for all three todos to appear in the list
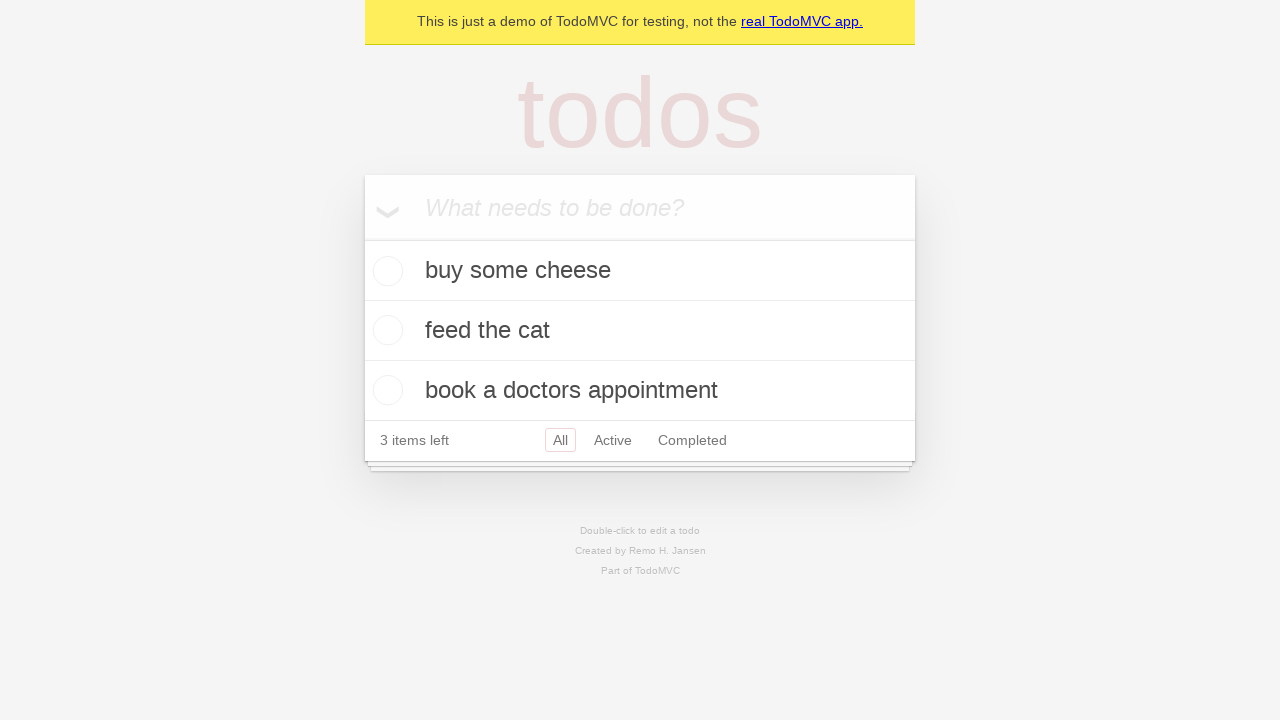

Checked the second todo to mark it as completed at (385, 330) on .todo-list li .toggle >> nth=1
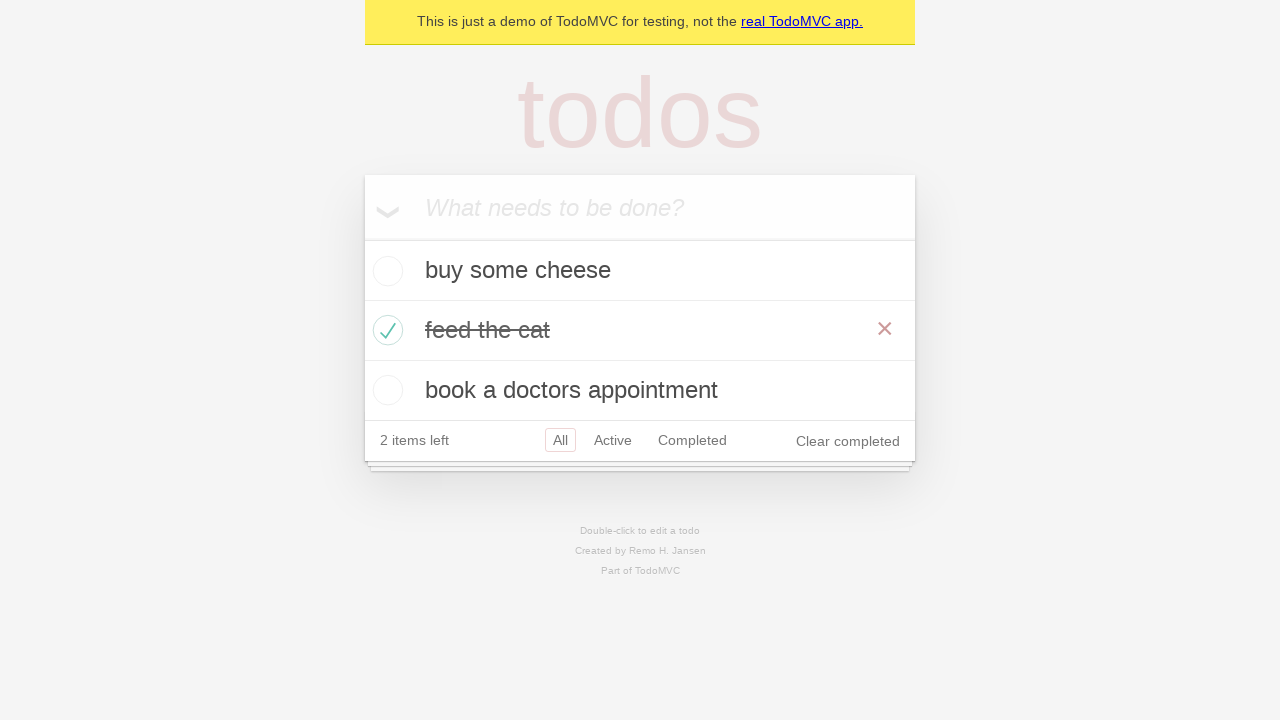

Clicked Active filter to display only active items at (613, 440) on .filters >> text=Active
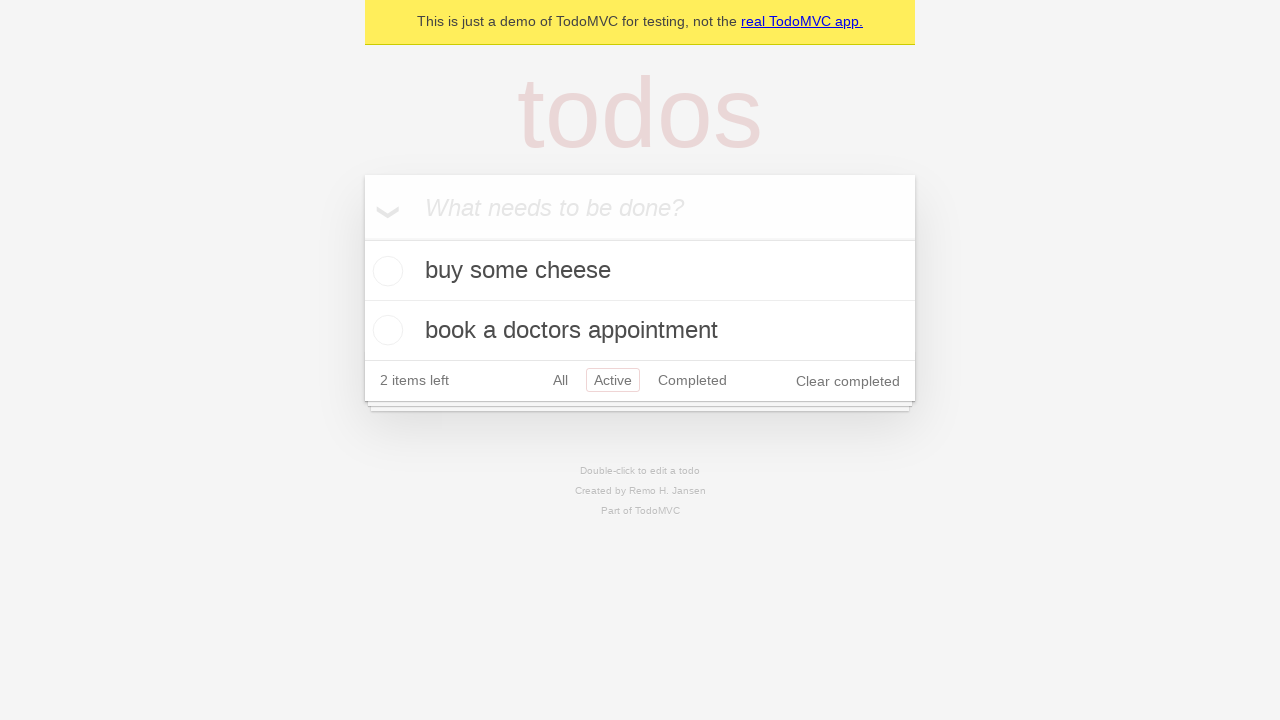

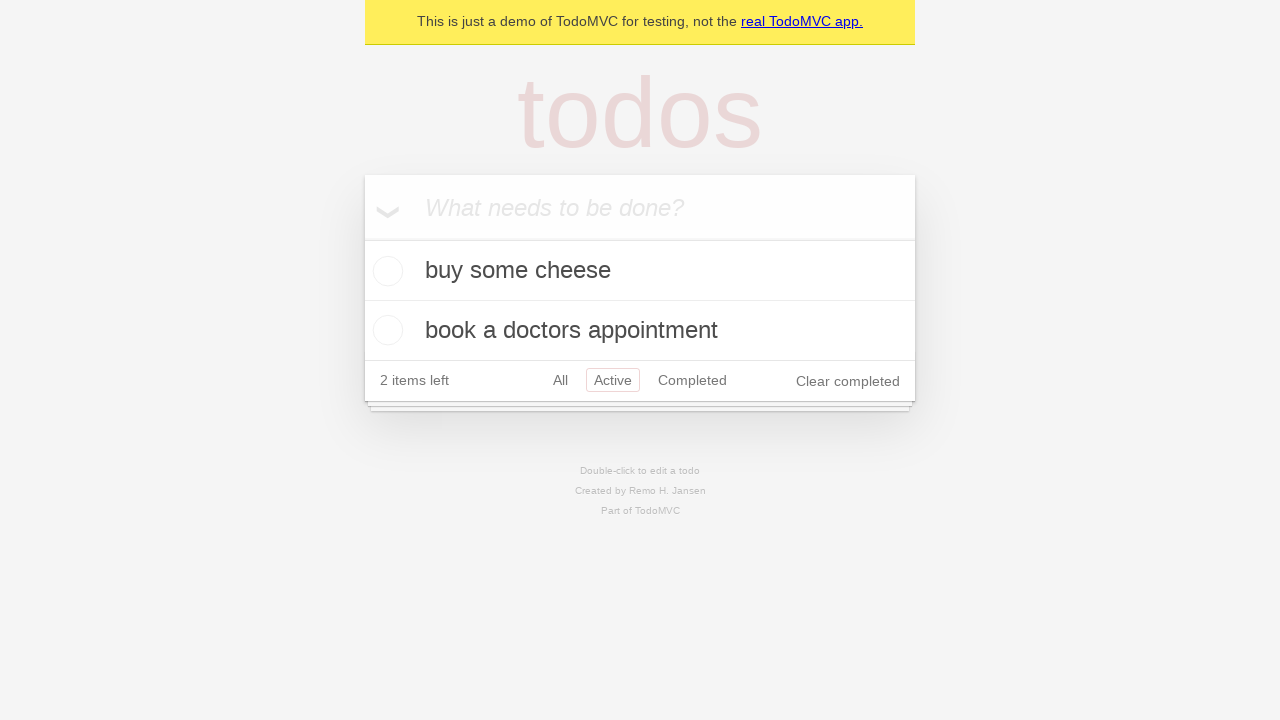